Tests tooltip display when hovering over an input field to verify the tooltip text appears correctly

Starting URL: https://automationfc.github.io/jquery-tooltip/

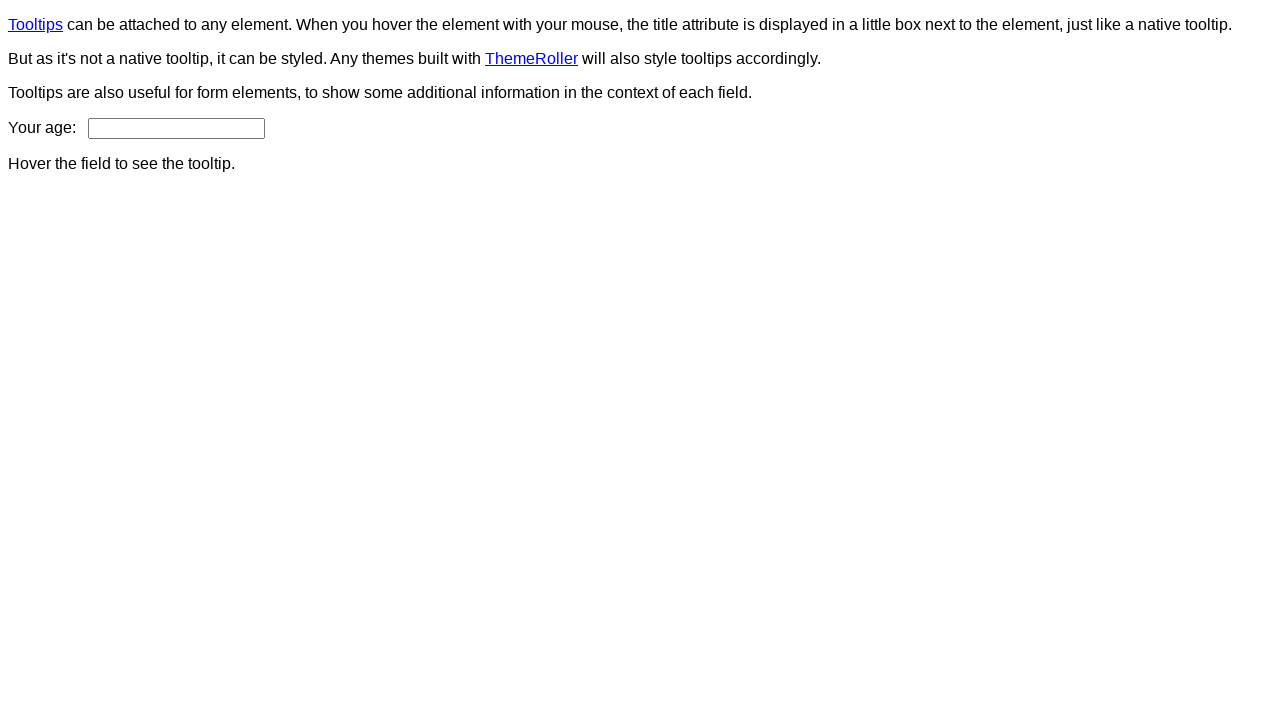

Hovered over age input field to trigger tooltip at (176, 128) on input#age
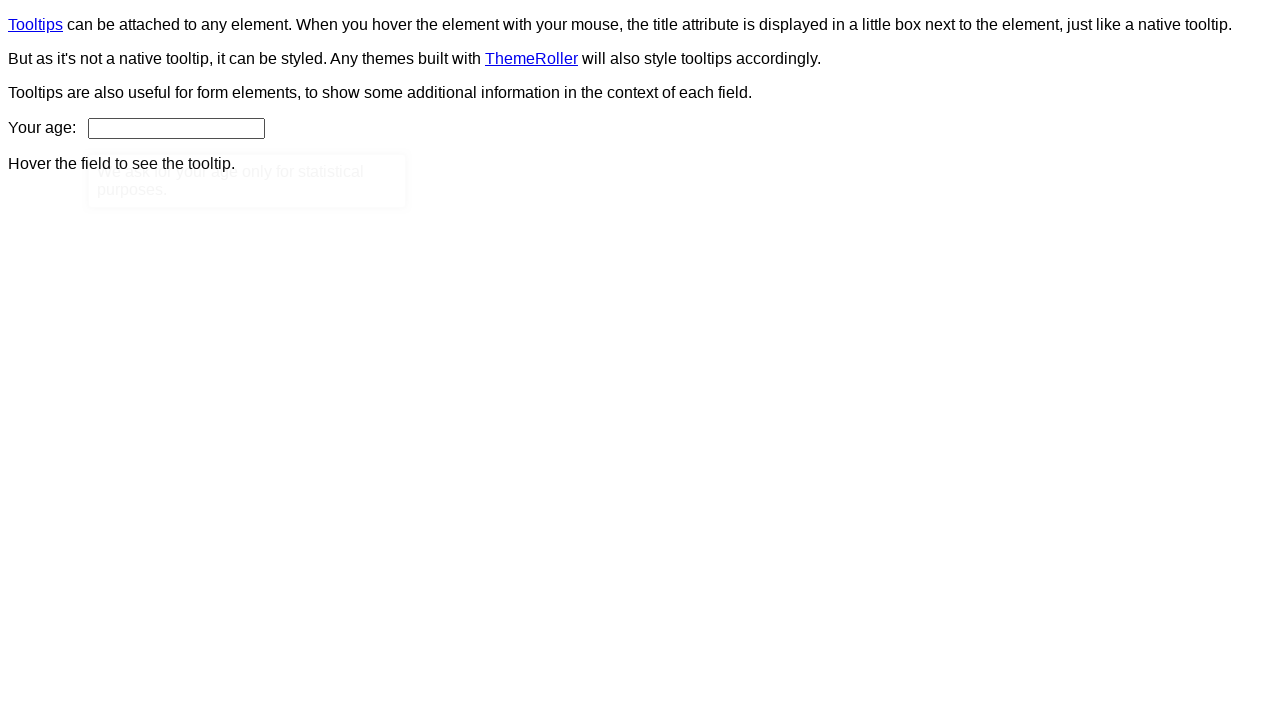

Located tooltip content element
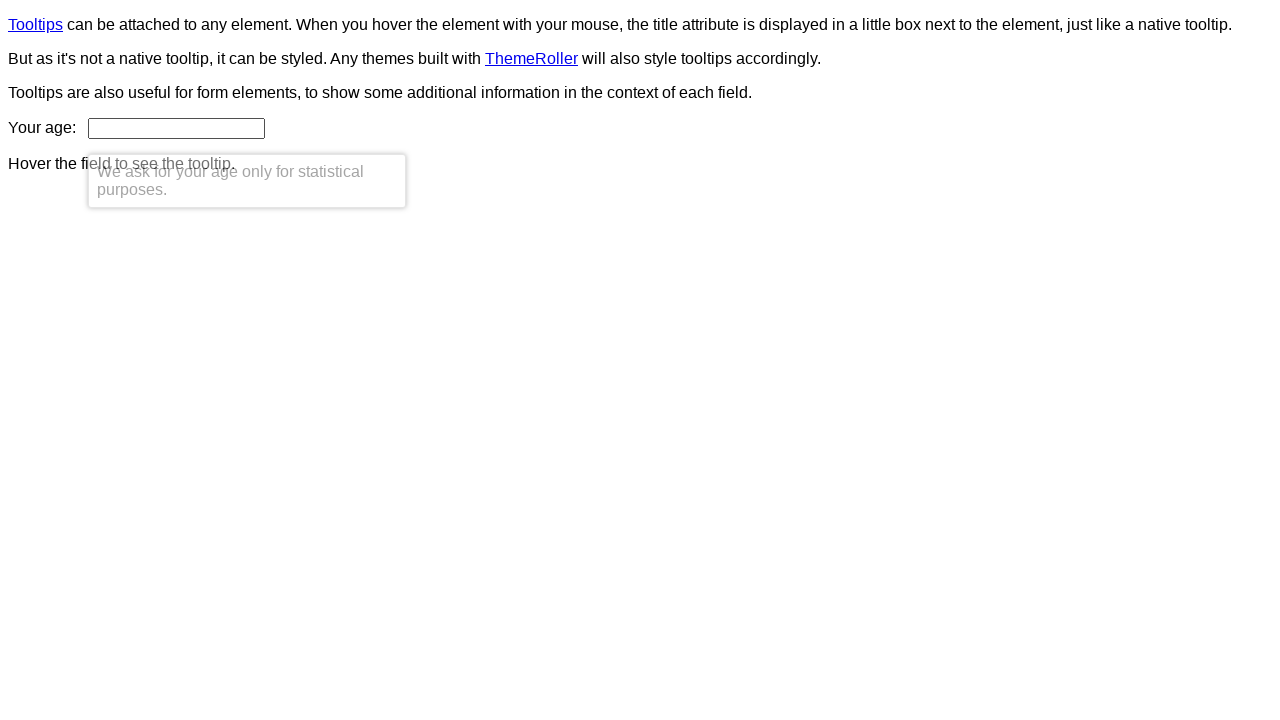

Verified tooltip displays correct text: 'We ask for your age only for statistical purposes.'
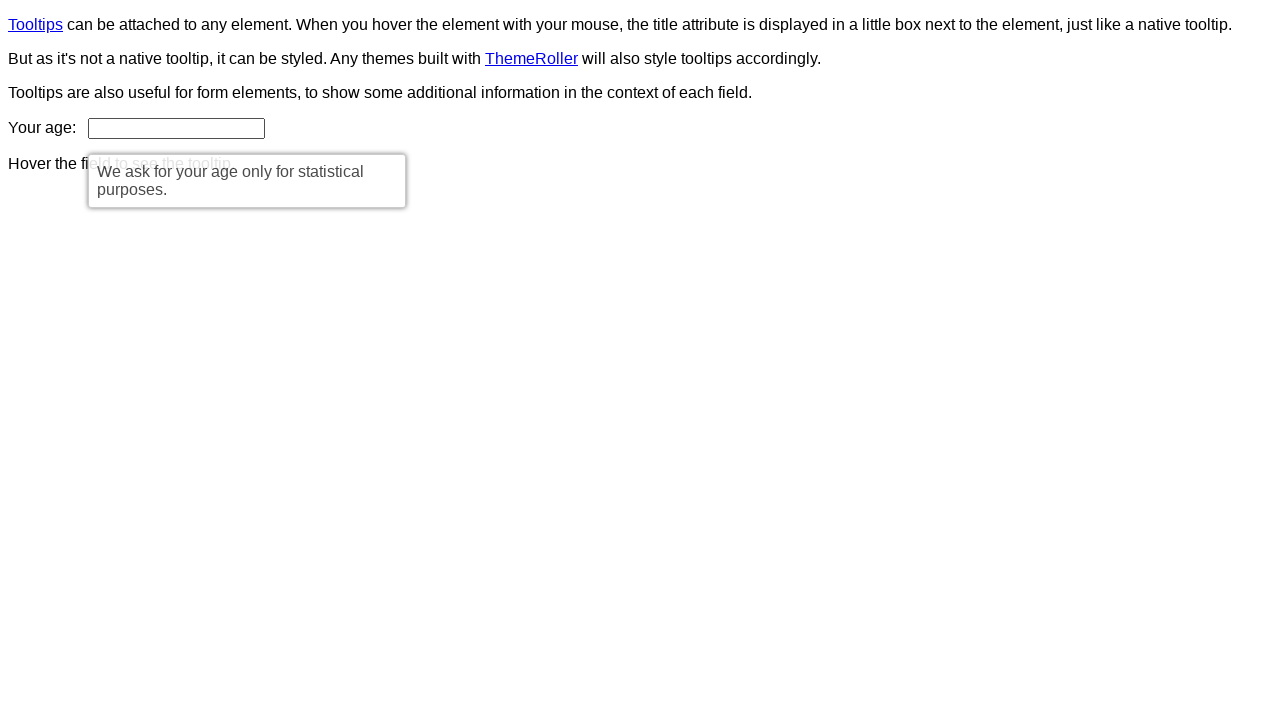

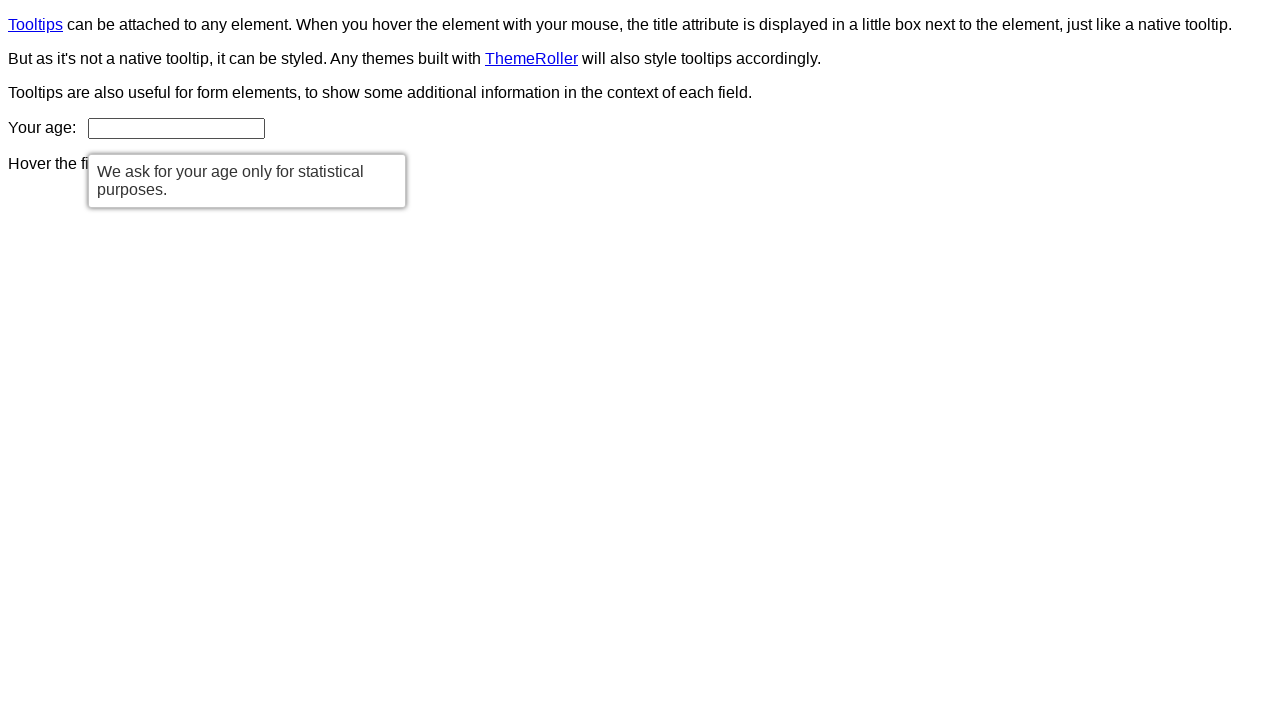